Tests the Input Form Submit functionality on LambdaTest Selenium Playground by clicking the form link, attempting to submit an empty form, then filling all form fields (name, email, password, company, website, country, city, addresses, state, zip) and submitting to verify successful form submission.

Starting URL: https://www.lambdatest.com/selenium-playground

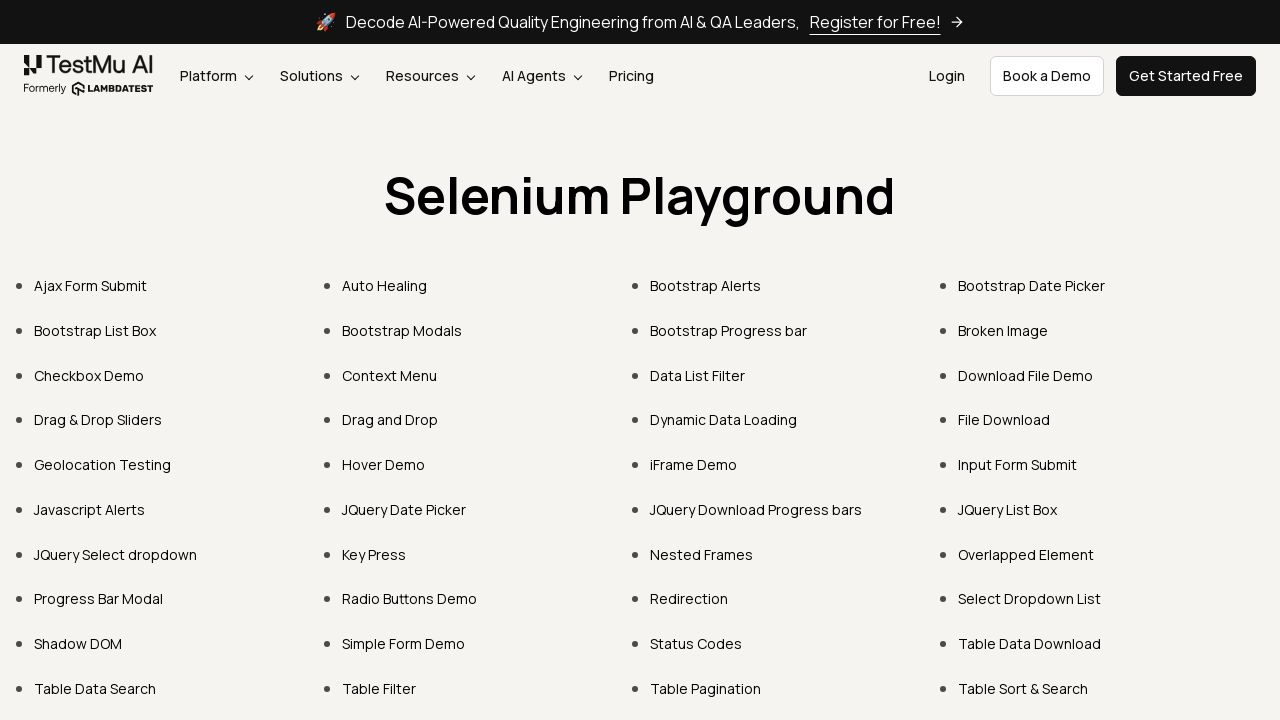

Clicked on Input Form Submit link at (1018, 464) on xpath=//a[normalize-space()='Input Form Submit']
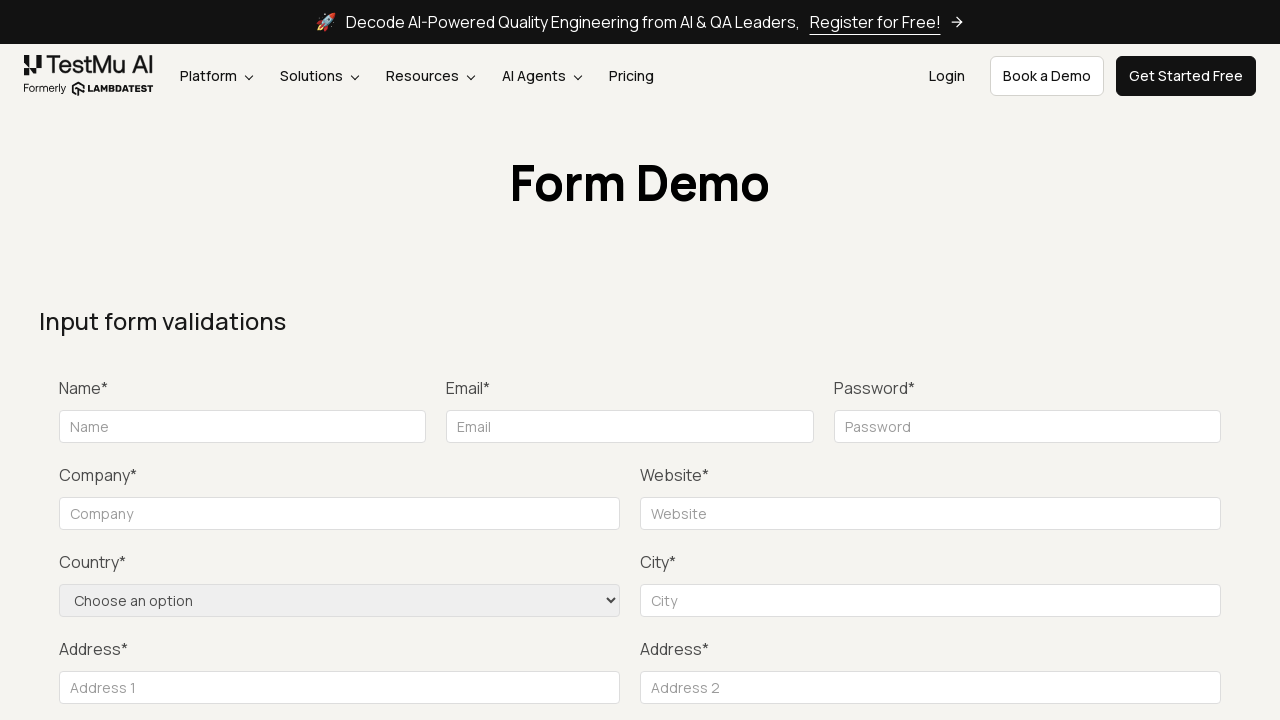

Form loaded and name input field is visible
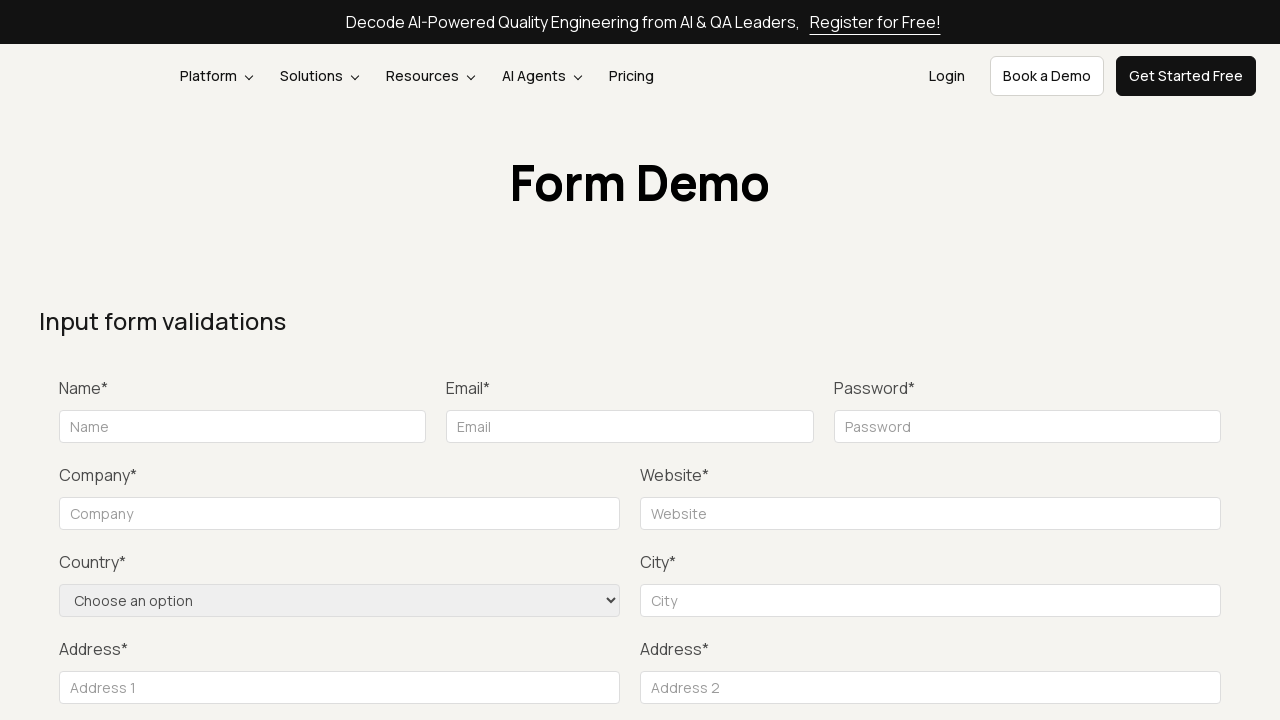

Attempted to submit empty form to test validation at (1131, 360) on xpath=//button[normalize-space()='Submit']
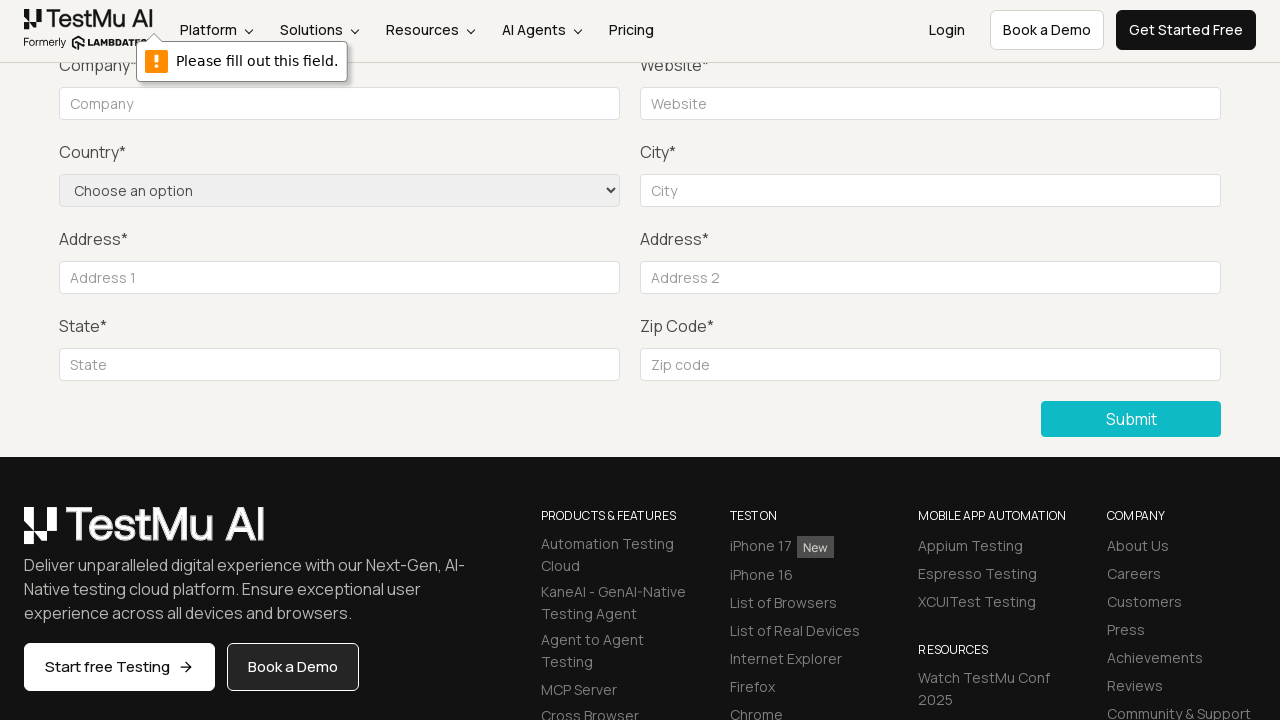

Filled name field with 'John Anderson' on input[name='name']
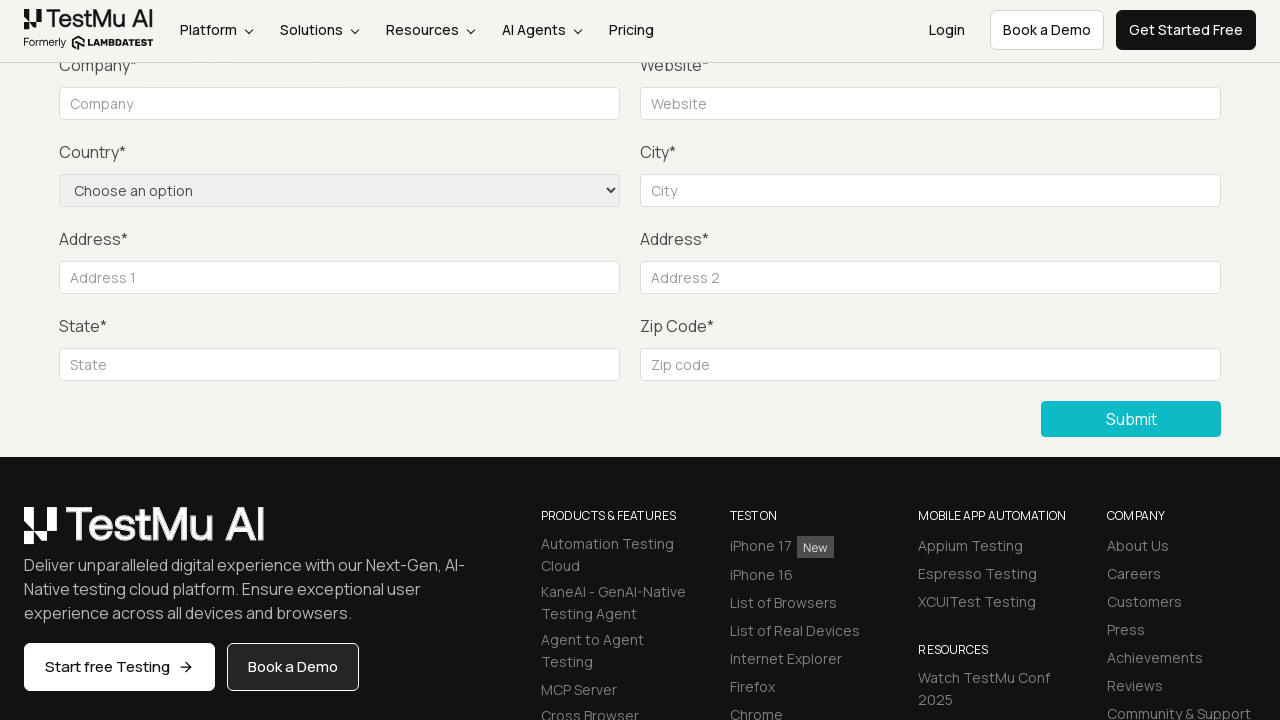

Filled email field with 'john.anderson@example.com' on #inputEmail4
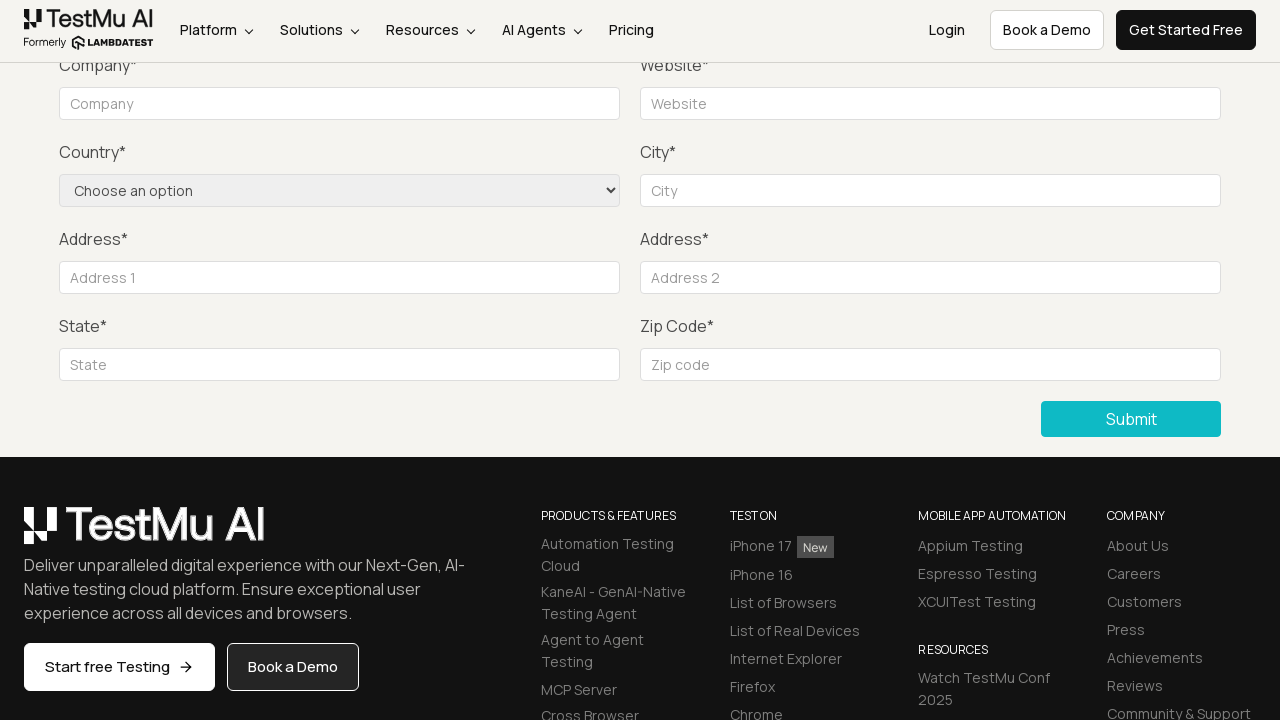

Filled password field with 'TestPass123' on #inputPassword4
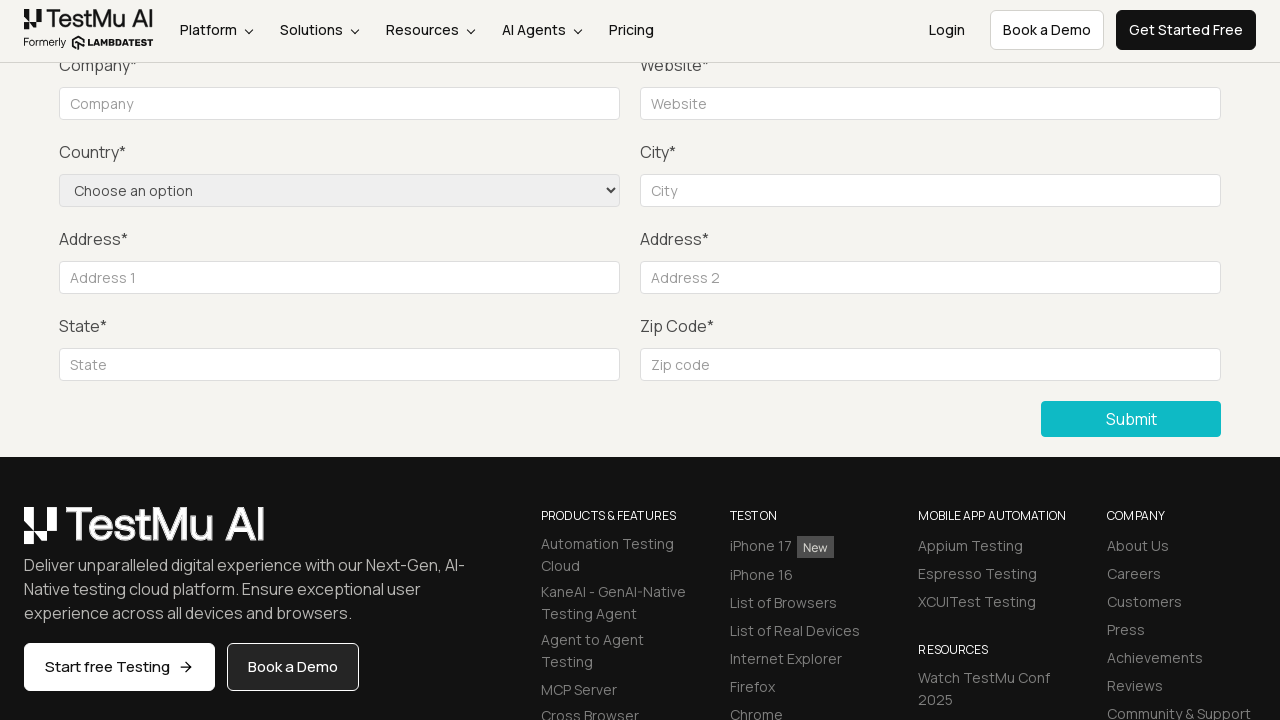

Filled company field with 'Tech Solutions Inc' on input[name='company']
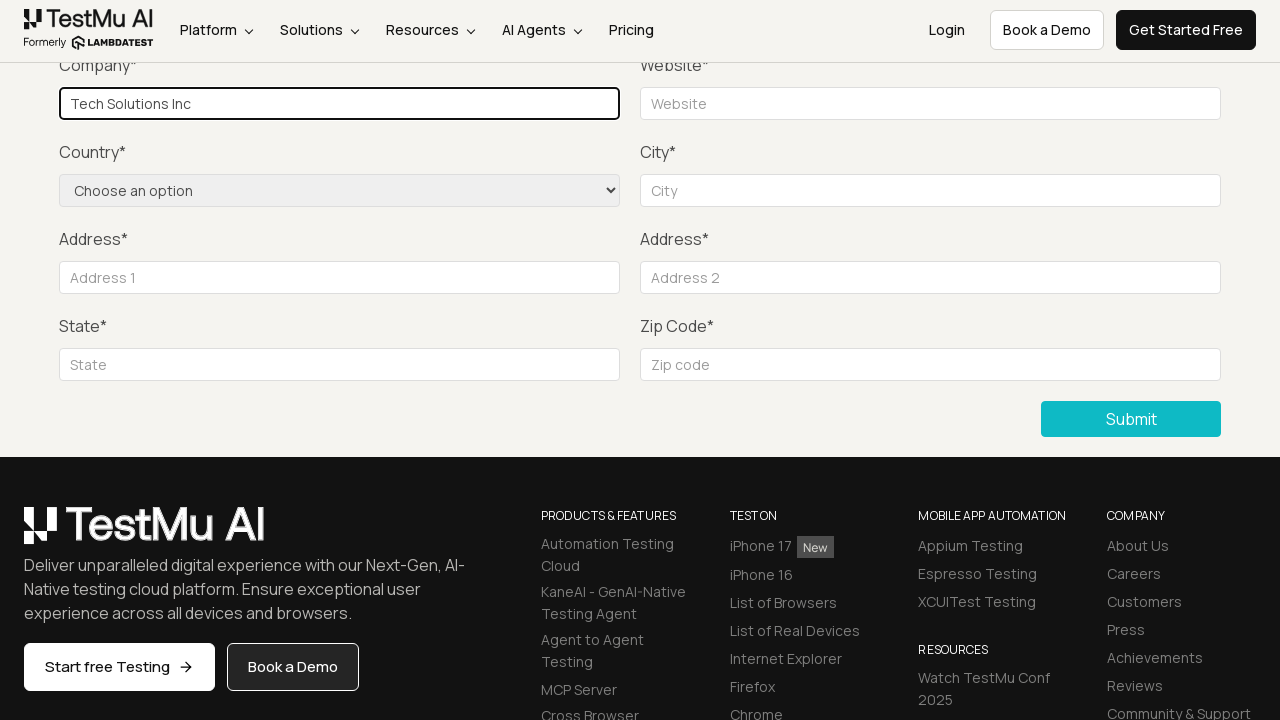

Filled website field with 'https://techsolutions.com' on input[name='website']
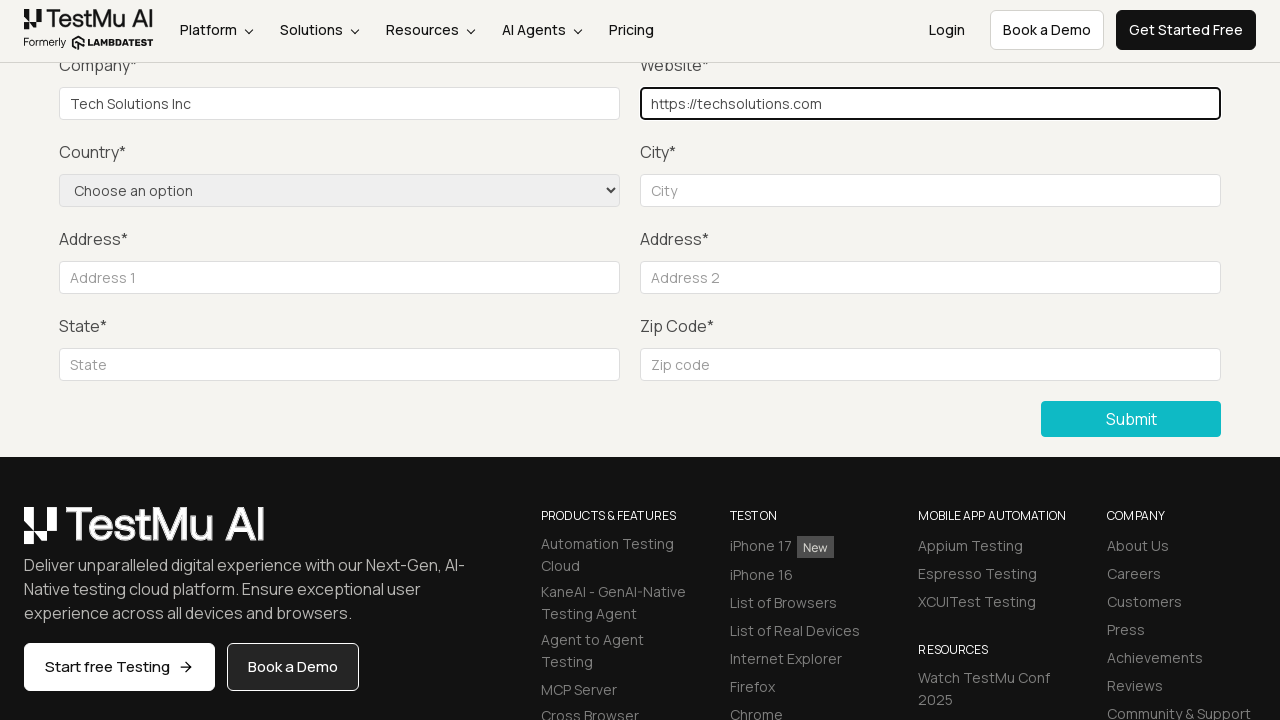

Selected 'United States' from country dropdown on select[name='country']
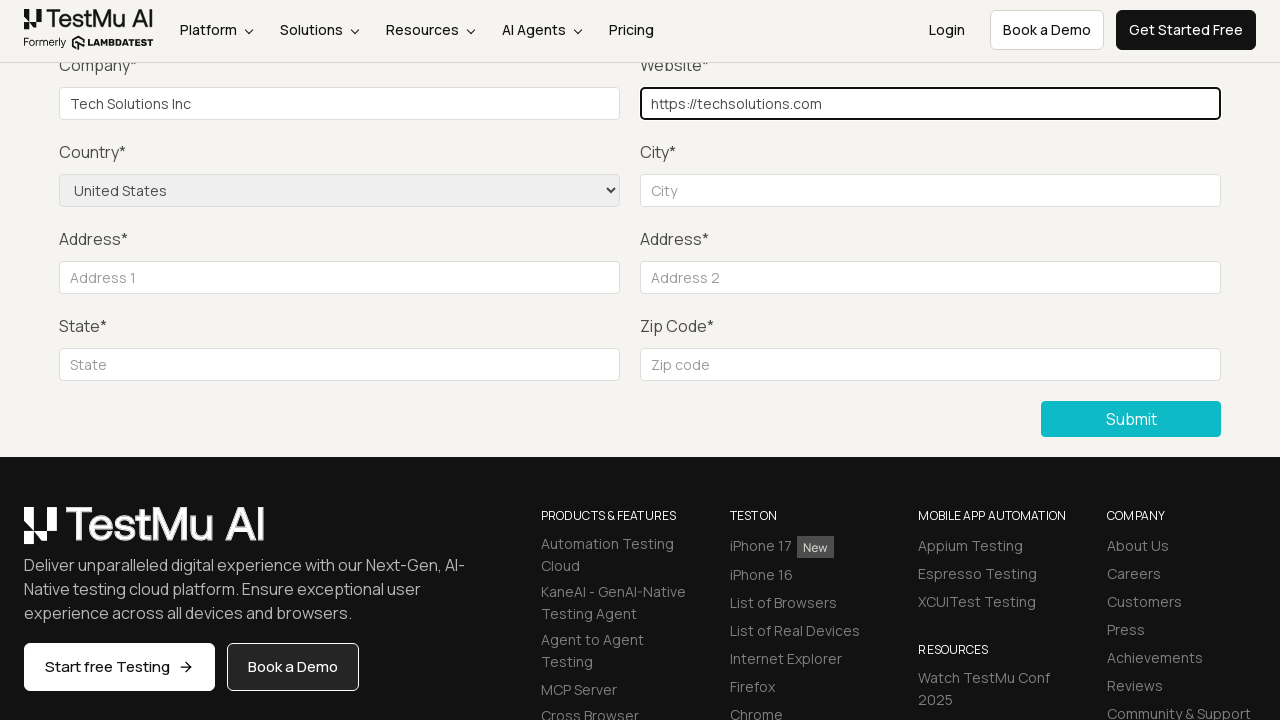

Filled city field with 'San Francisco' on #inputCity
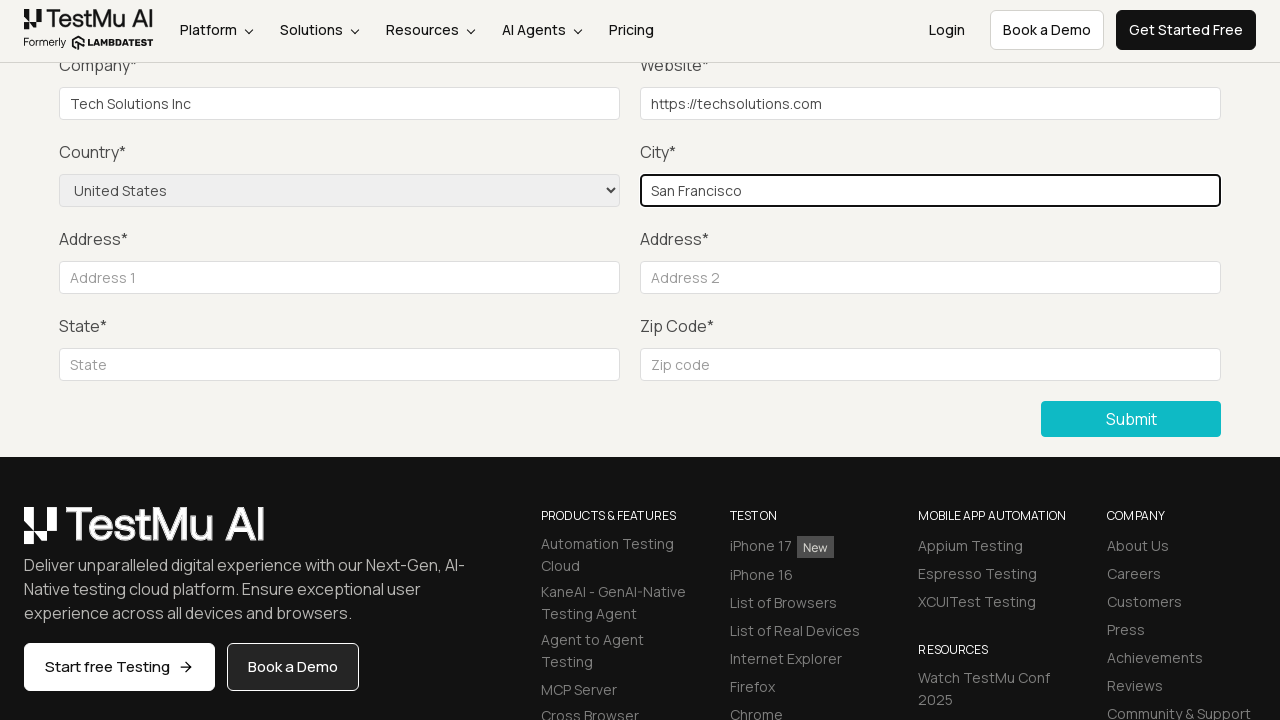

Filled address line 1 with '123 Main Street' on #inputAddress1
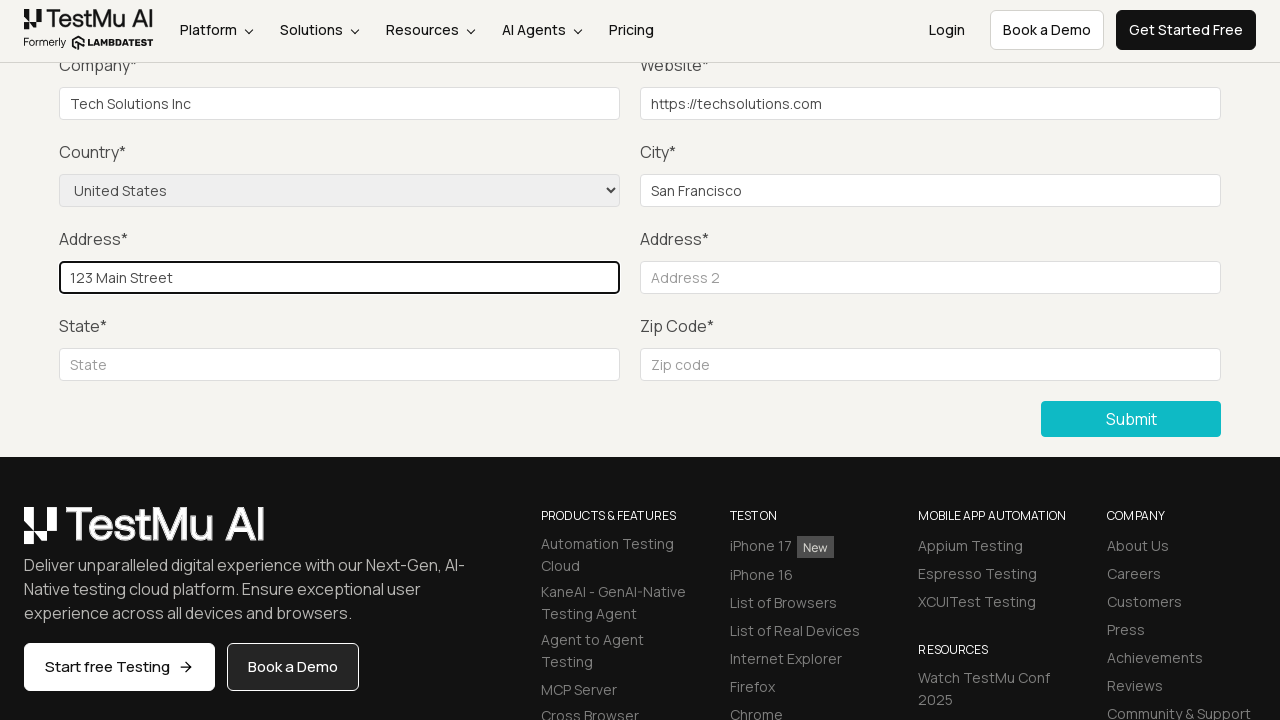

Filled address line 2 with 'Suite 456' on #inputAddress2
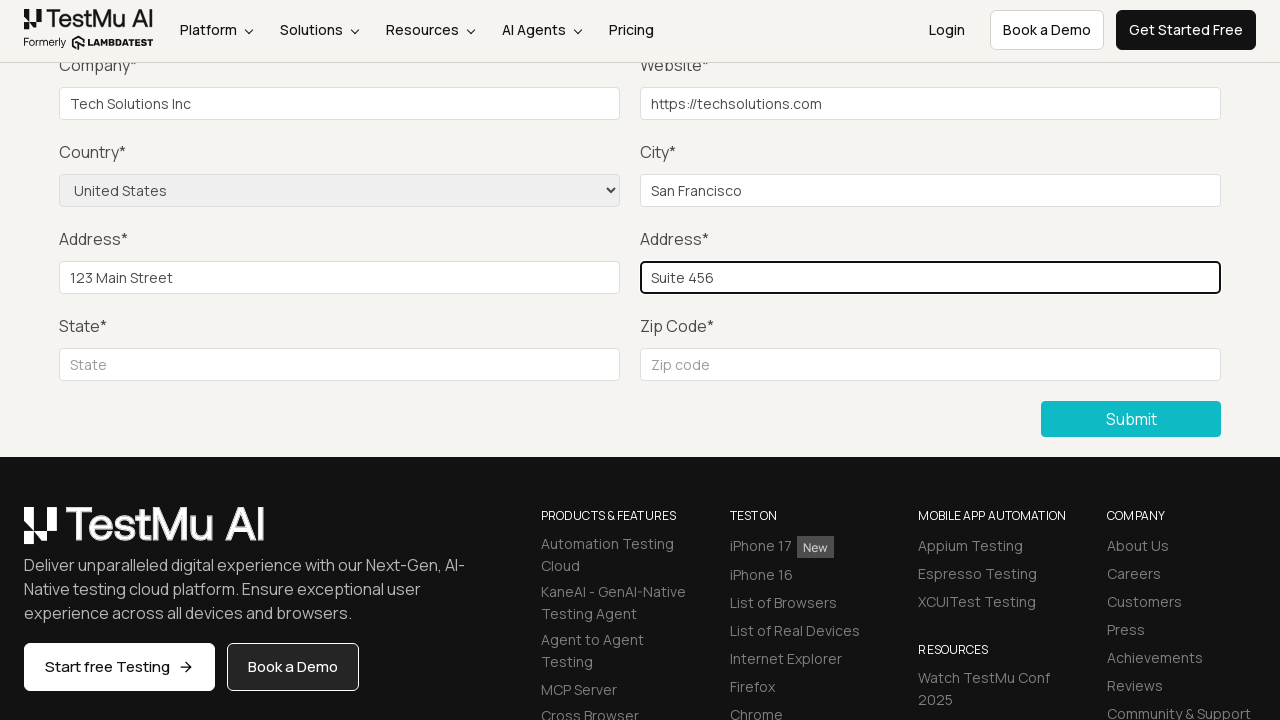

Filled state field with 'California' on #inputState
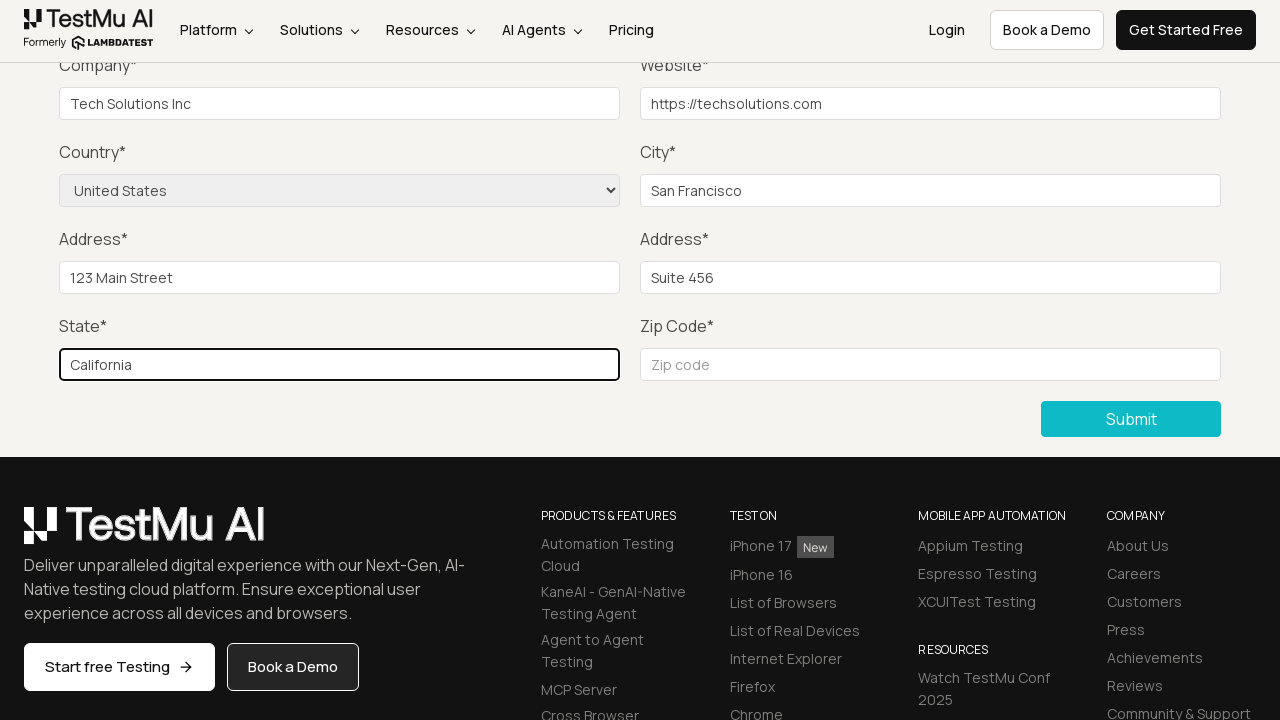

Filled zip code field with '94102' on #inputZip
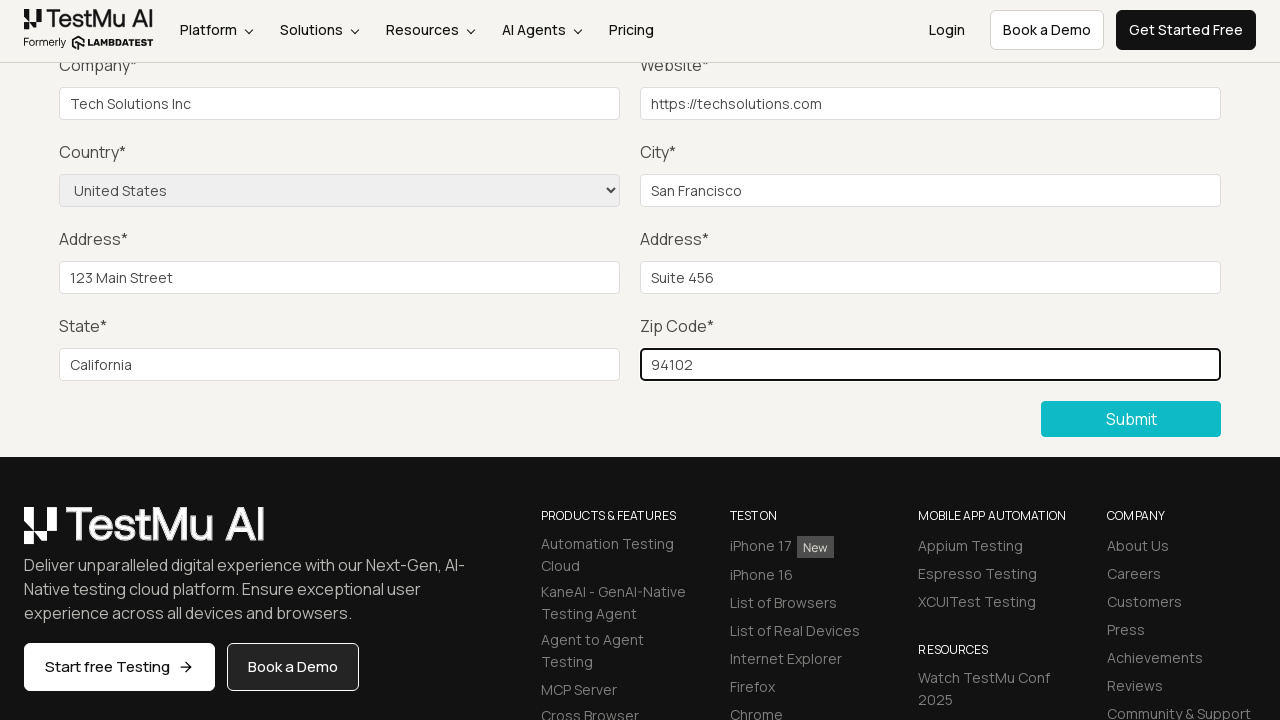

Clicked Submit button to submit the completed form at (1131, 419) on xpath=//button[normalize-space()='Submit']
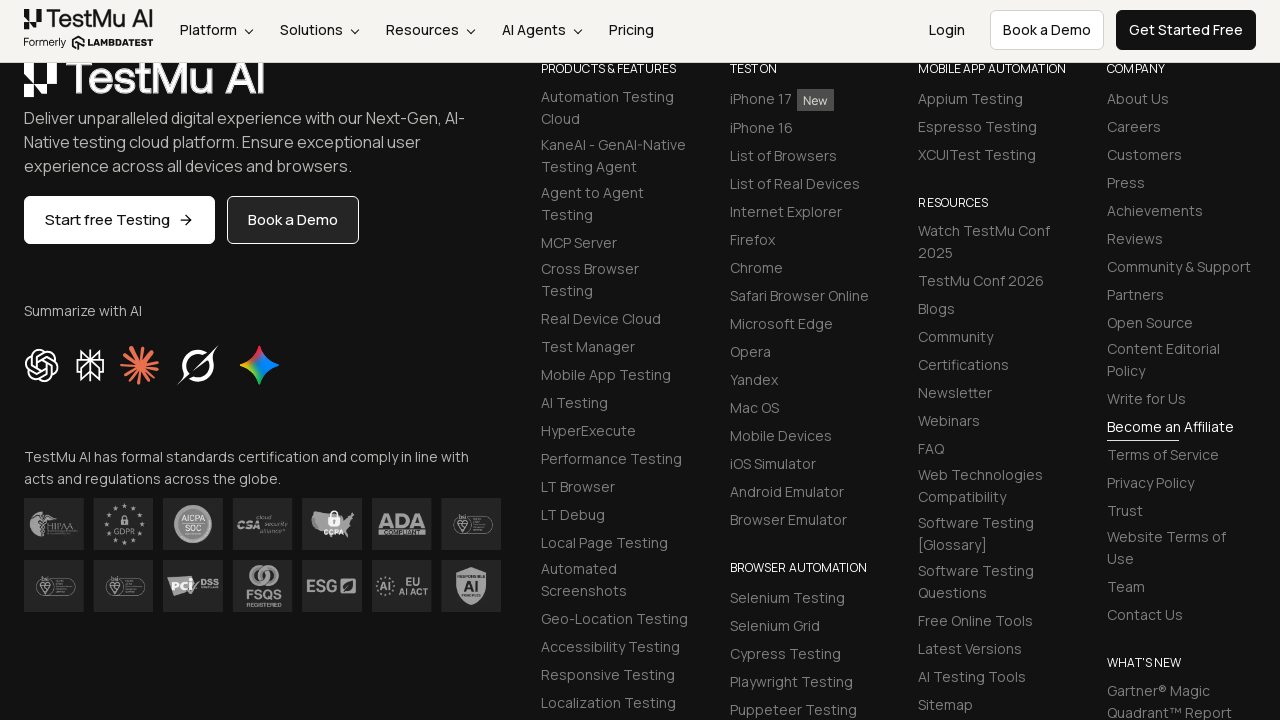

Form submitted successfully - success message displayed
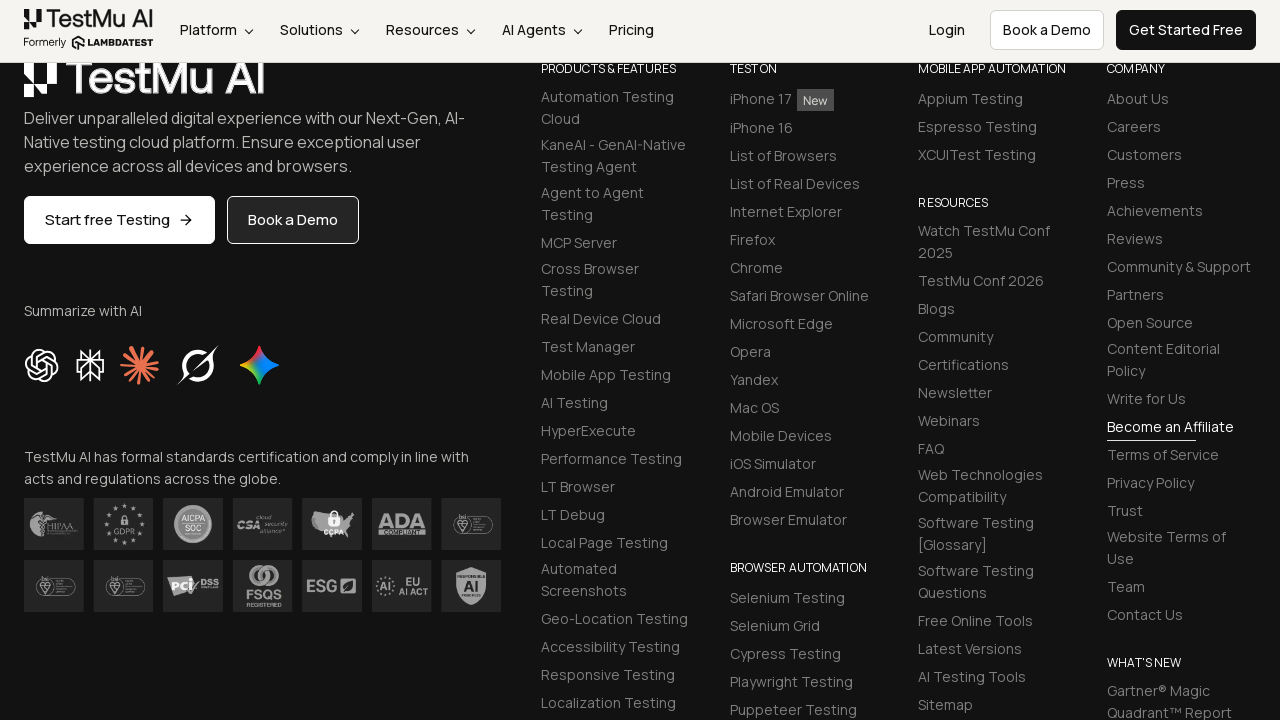

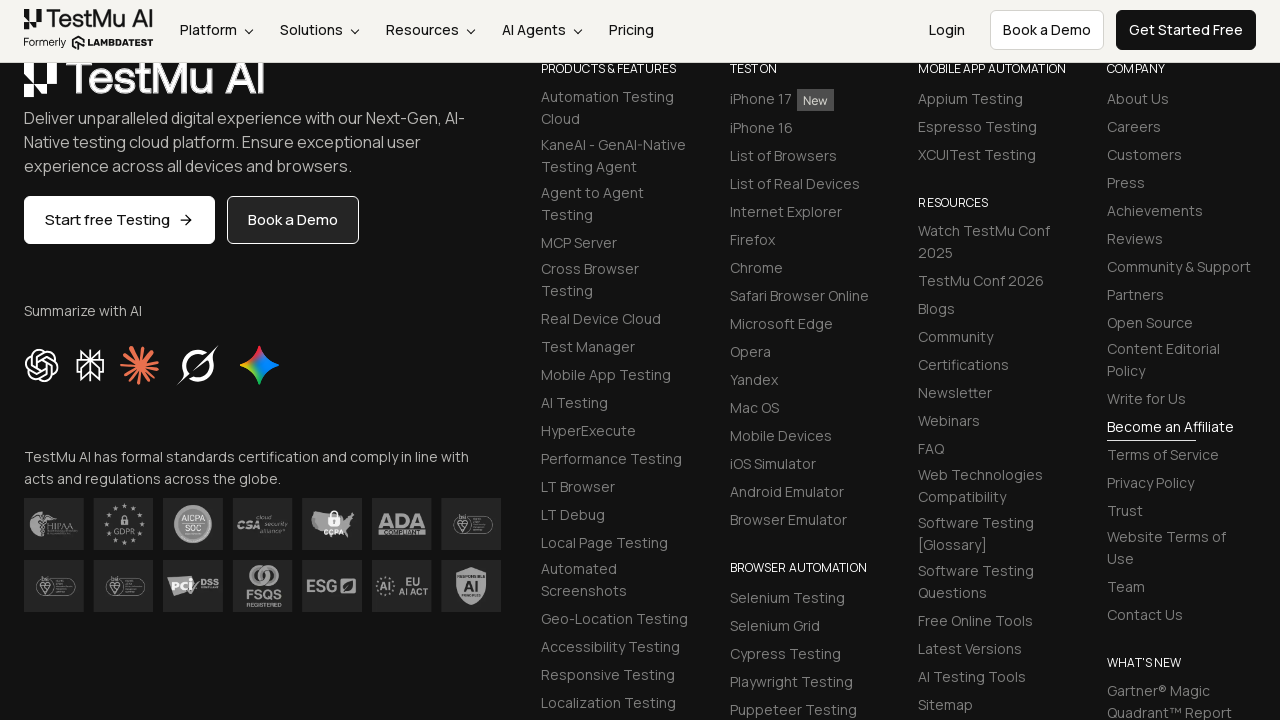